Tests switching between parent and child windows, reading text from child window, then closing it and returning to parent

Starting URL: https://demoqa.com/browser-windows

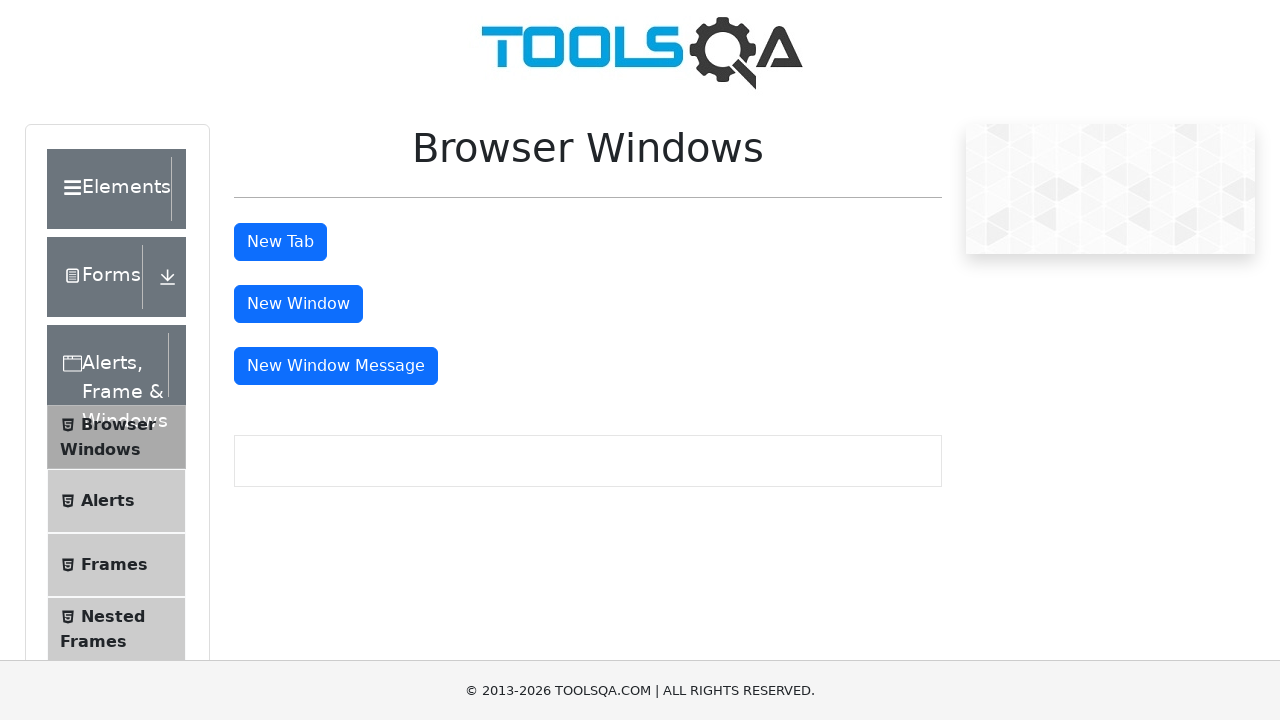

Clicked button to open new window at (298, 304) on #windowButton
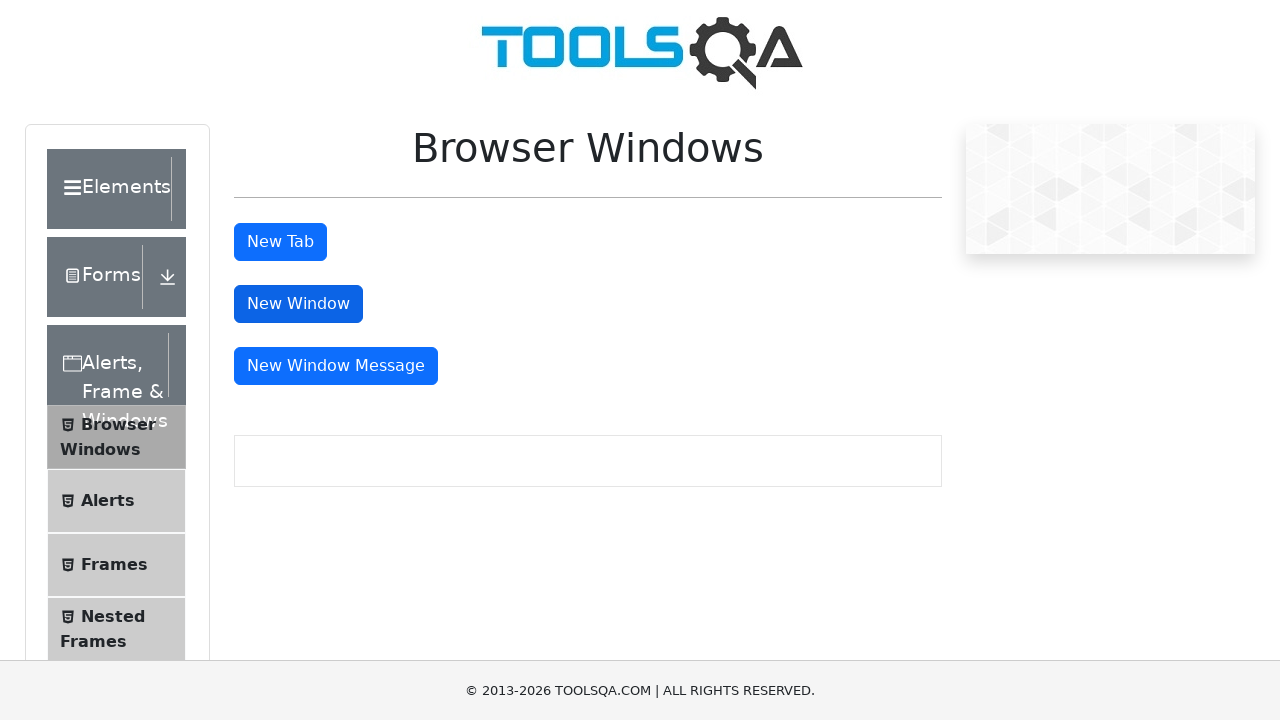

New child window detected and captured
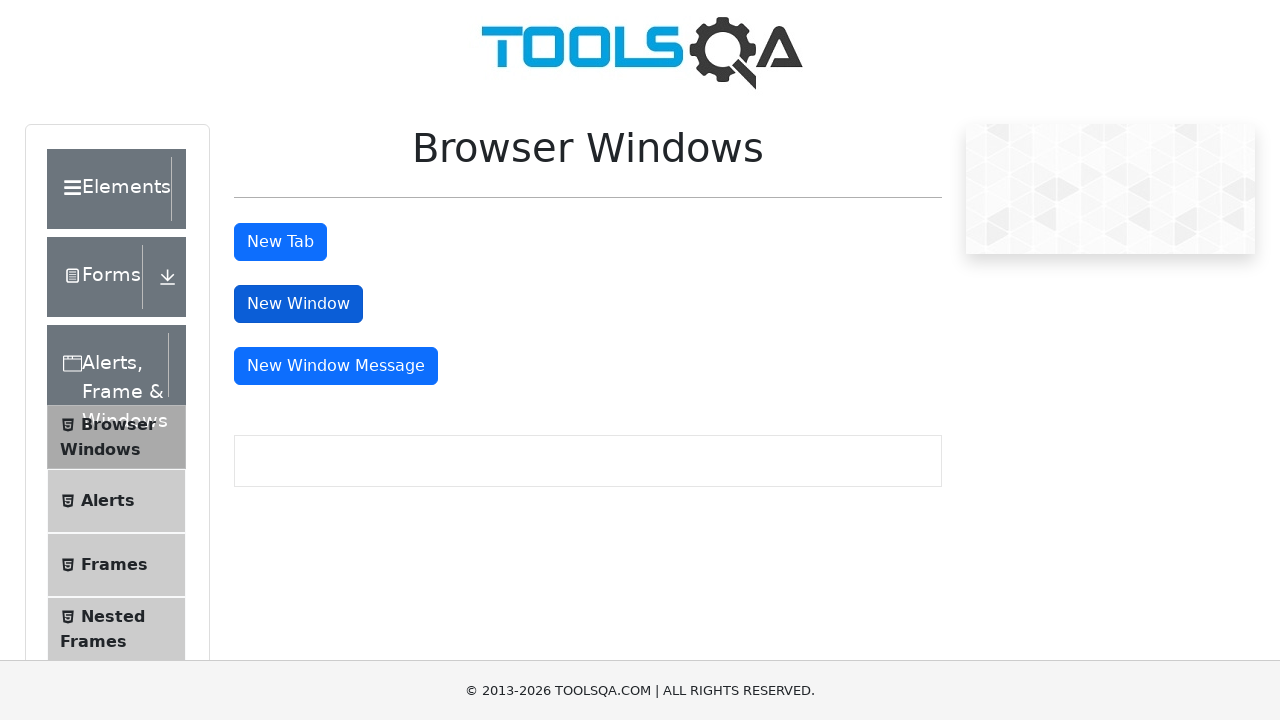

Waited for sample heading to load in child window
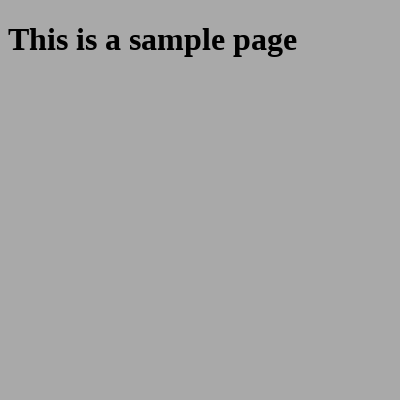

Read heading text from child window: This is a sample page
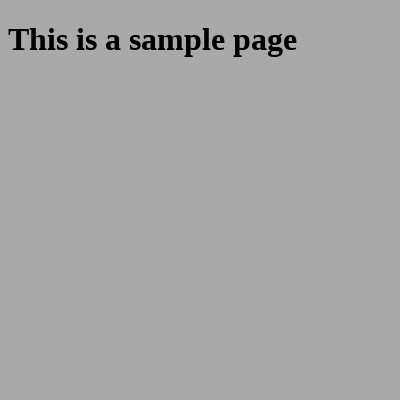

Closed child window and returned to parent window
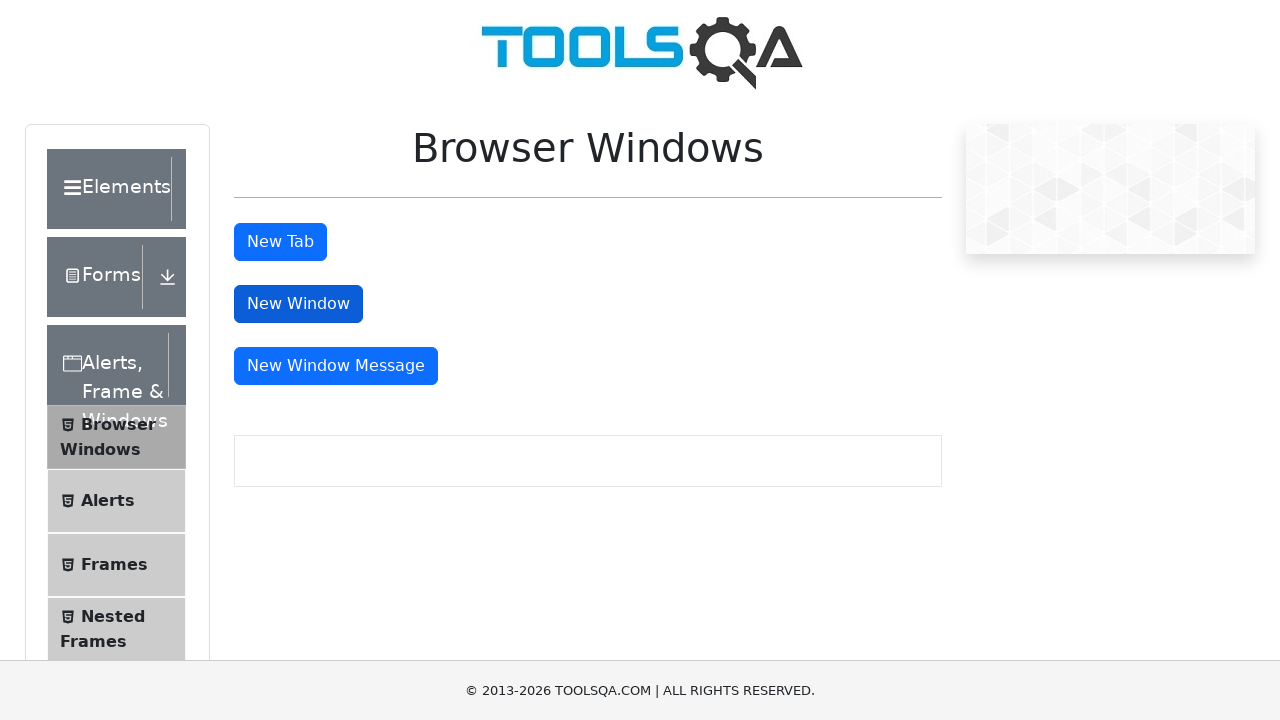

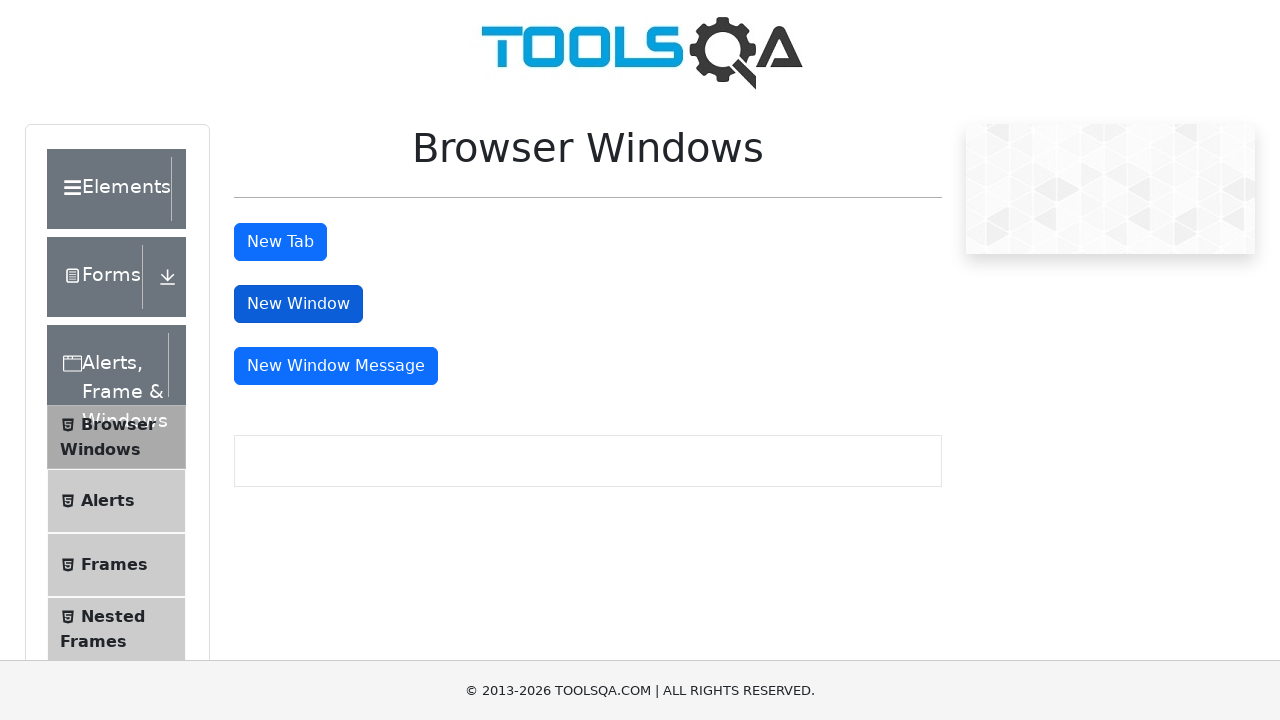